Tests drag and drop functionality by dragging an element from source to target within an iframe

Starting URL: https://jqueryui.com/droppable/

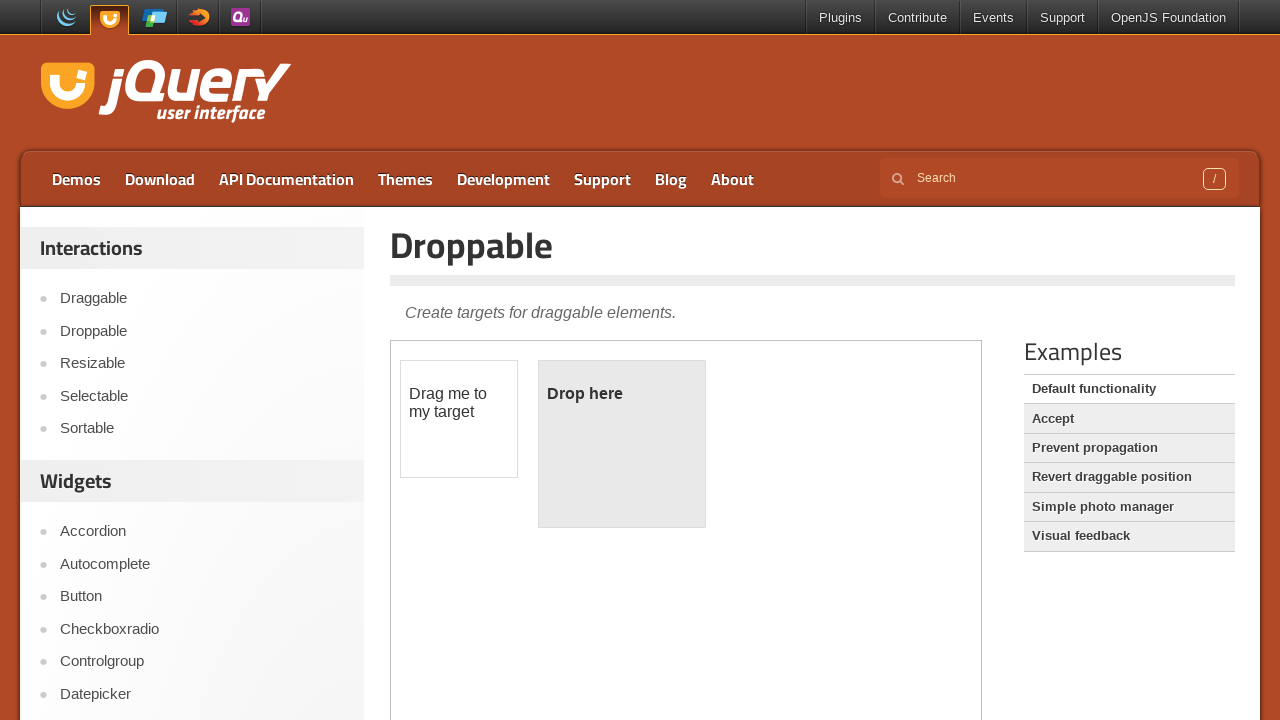

Located the first iframe containing the drag and drop demo
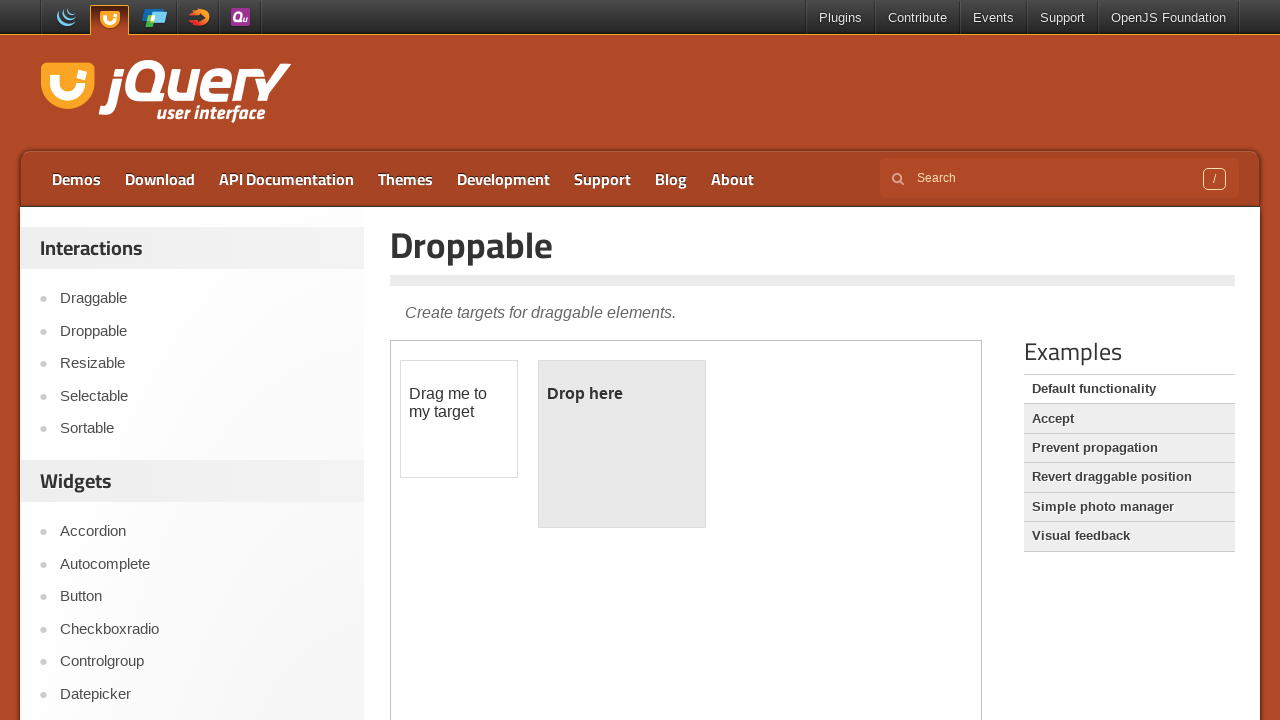

Located the draggable element with id 'draggable'
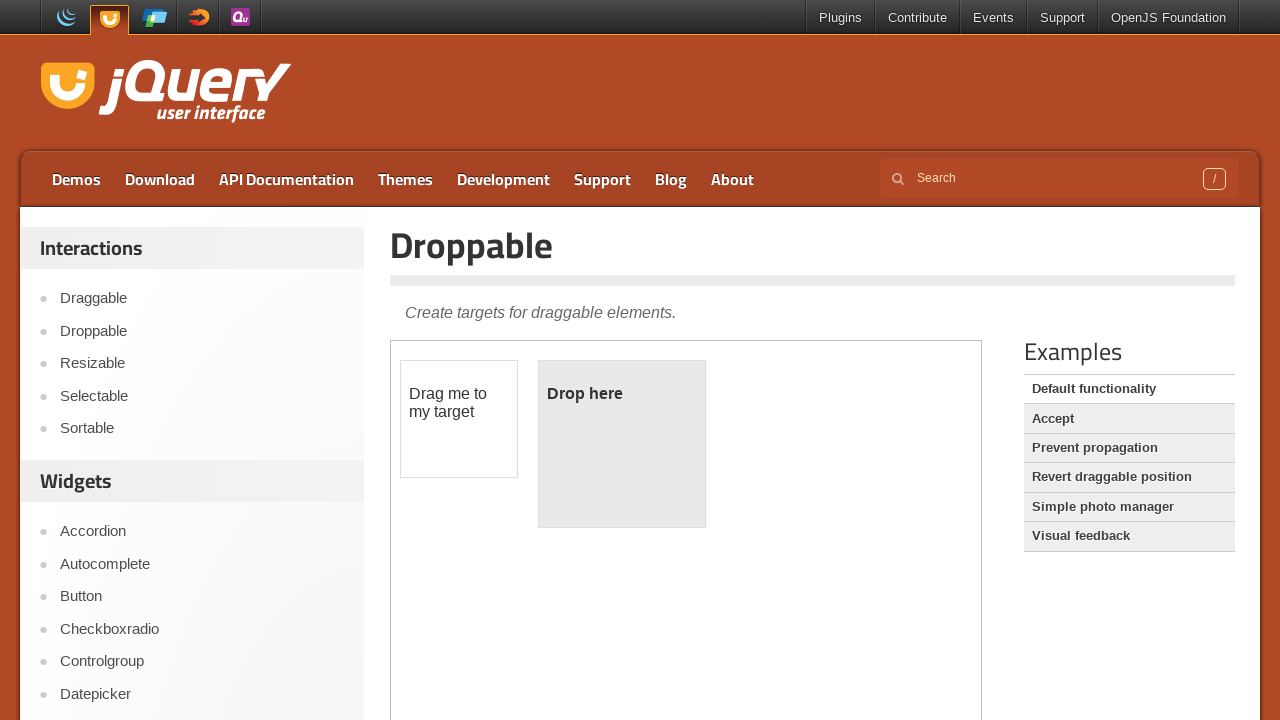

Located the droppable target element with id 'droppable'
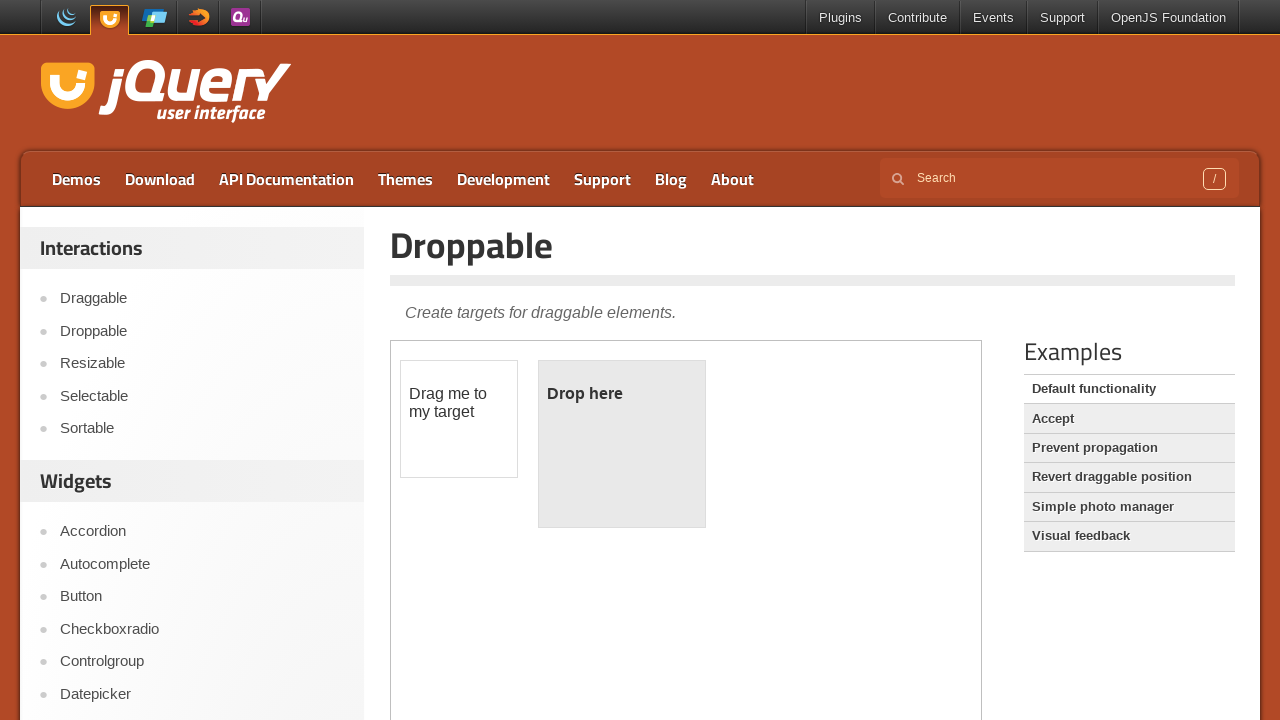

Dragged element from draggable source to droppable target at (622, 444)
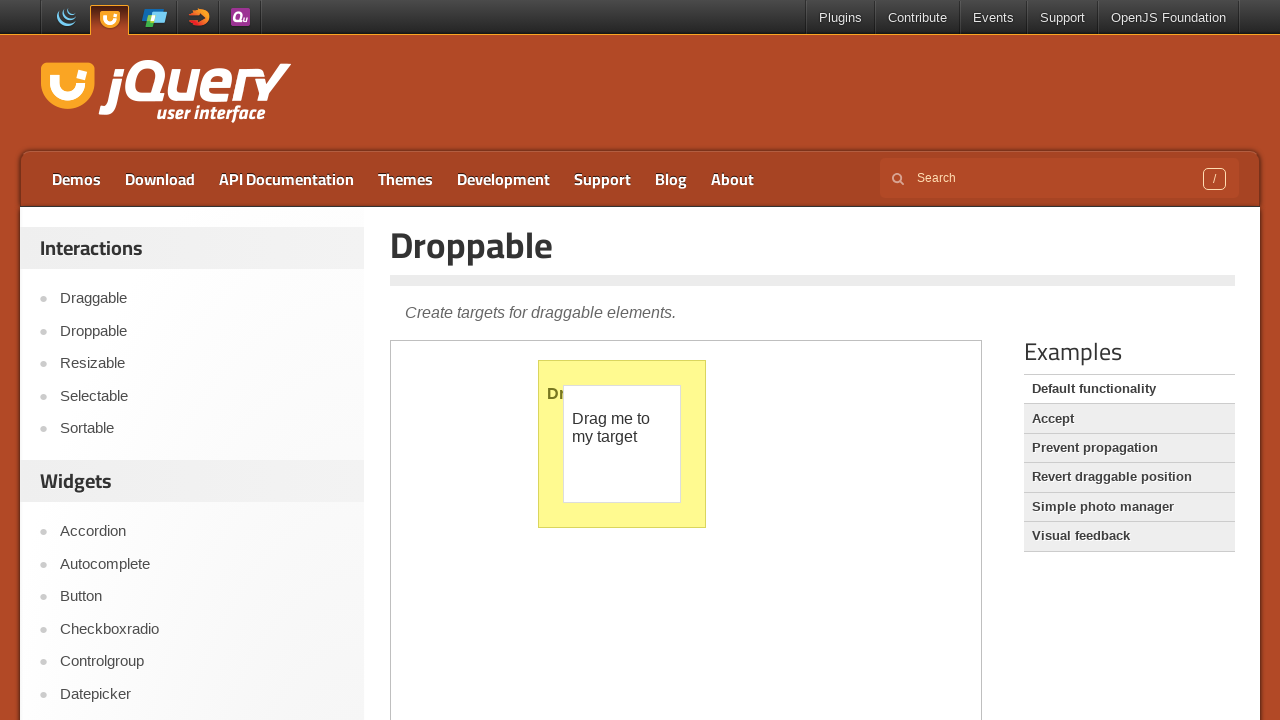

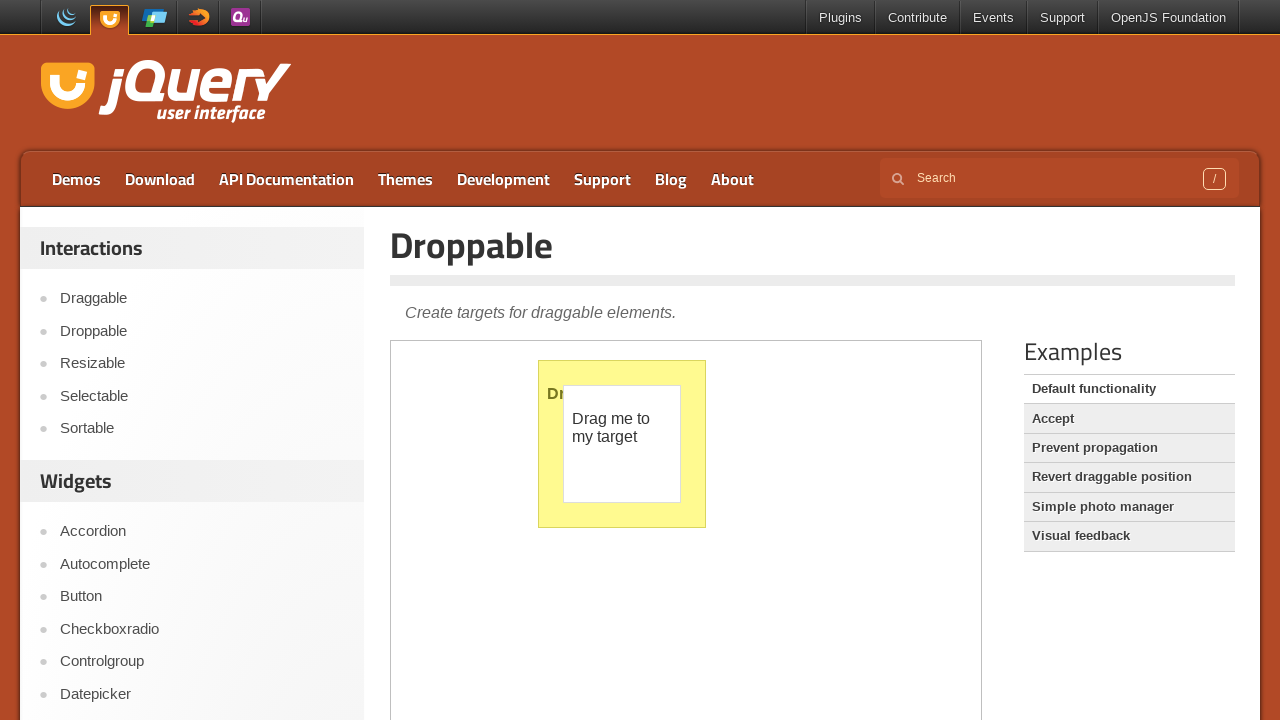